Tests browser tab handling by opening a new tab, navigating to OrangeHRM demo site, then using back and forward navigation

Starting URL: https://demoqa.com/

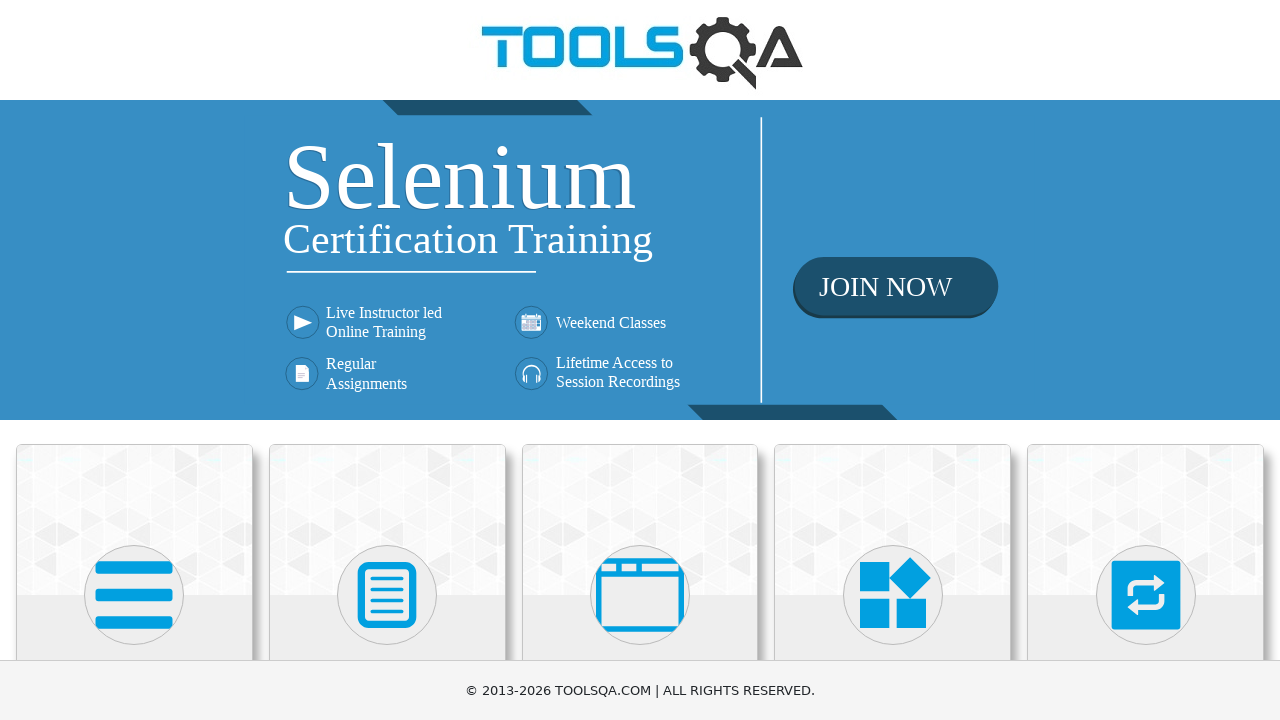

Opened a new browser tab
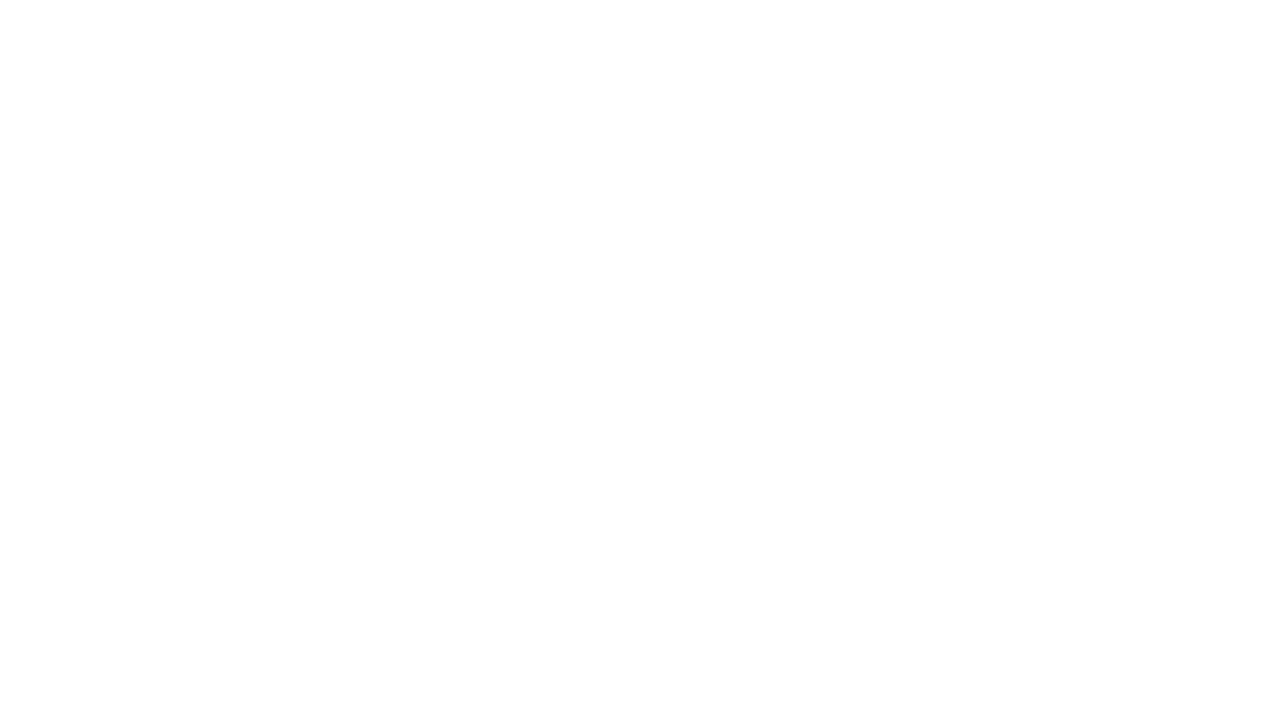

Navigated to OrangeHRM demo site in new tab
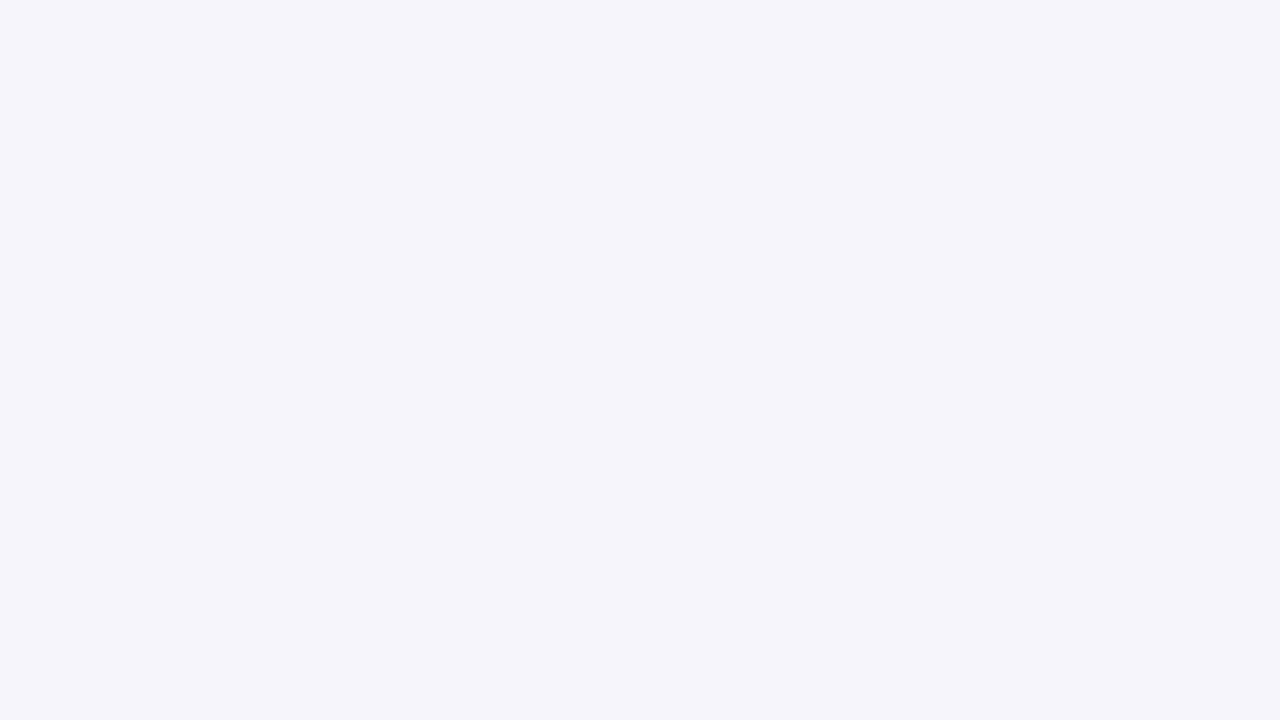

Used back navigation in new tab
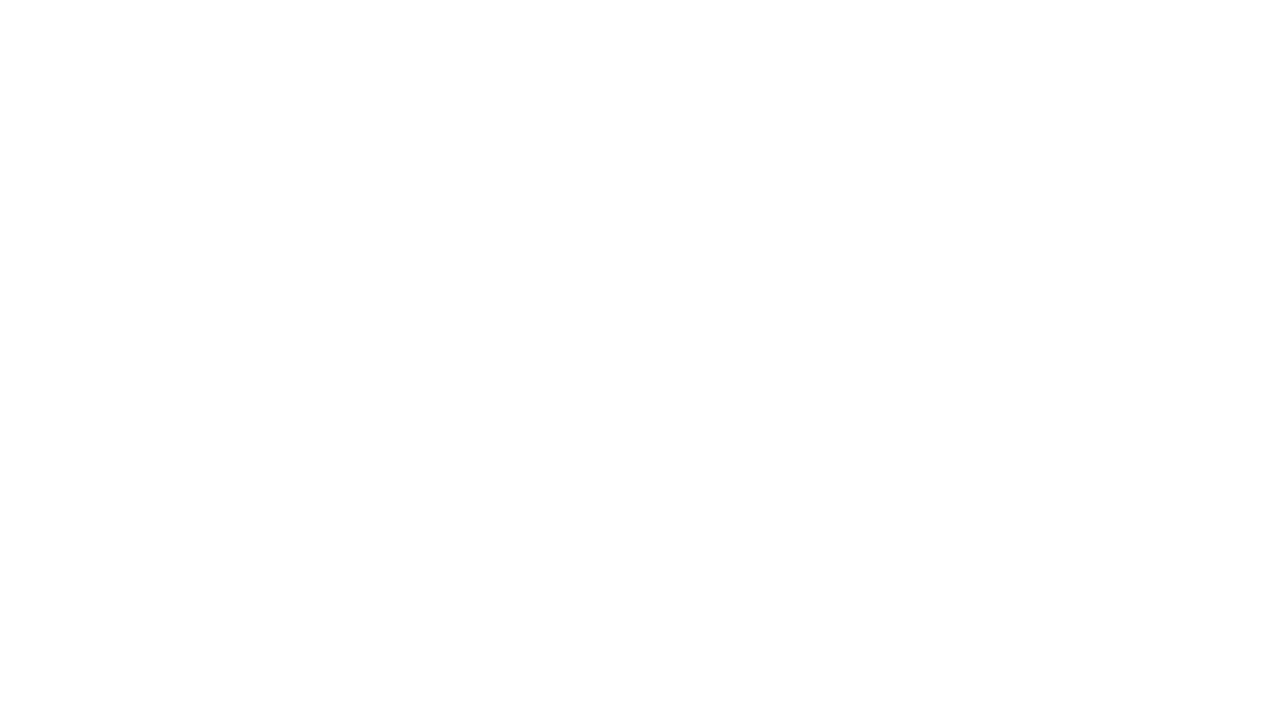

Used forward navigation in new tab
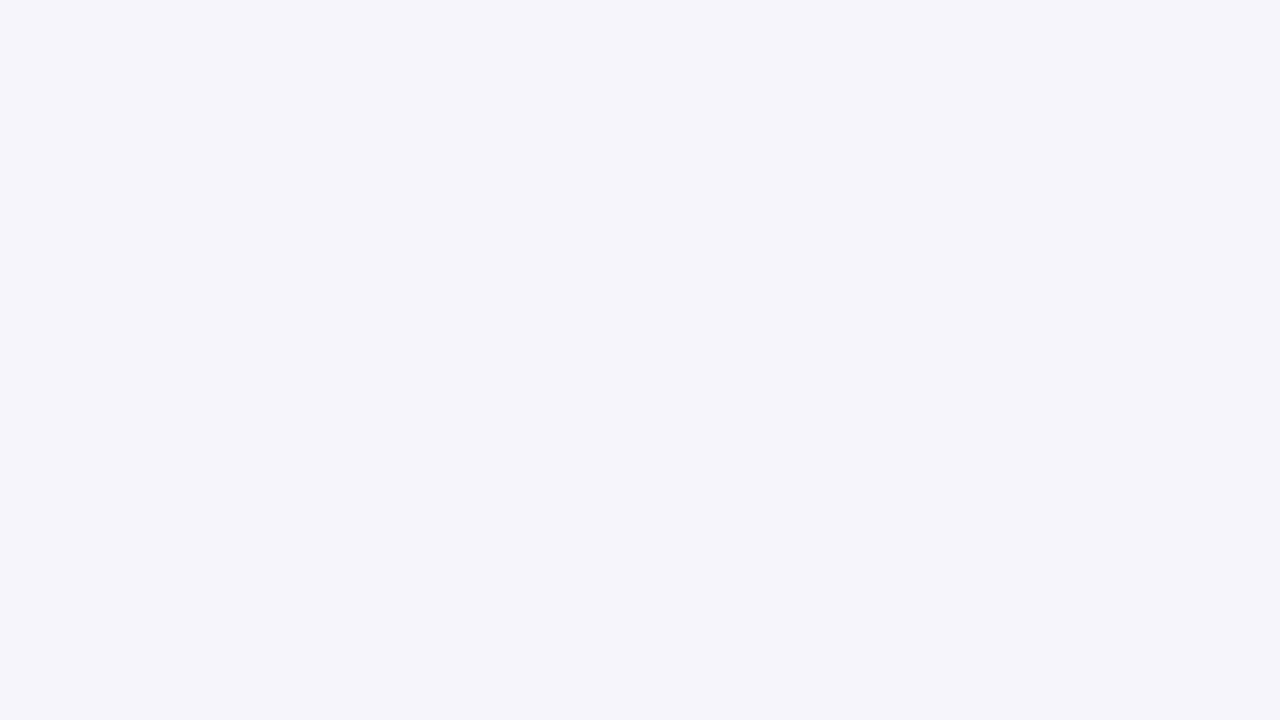

Closed the new browser tab
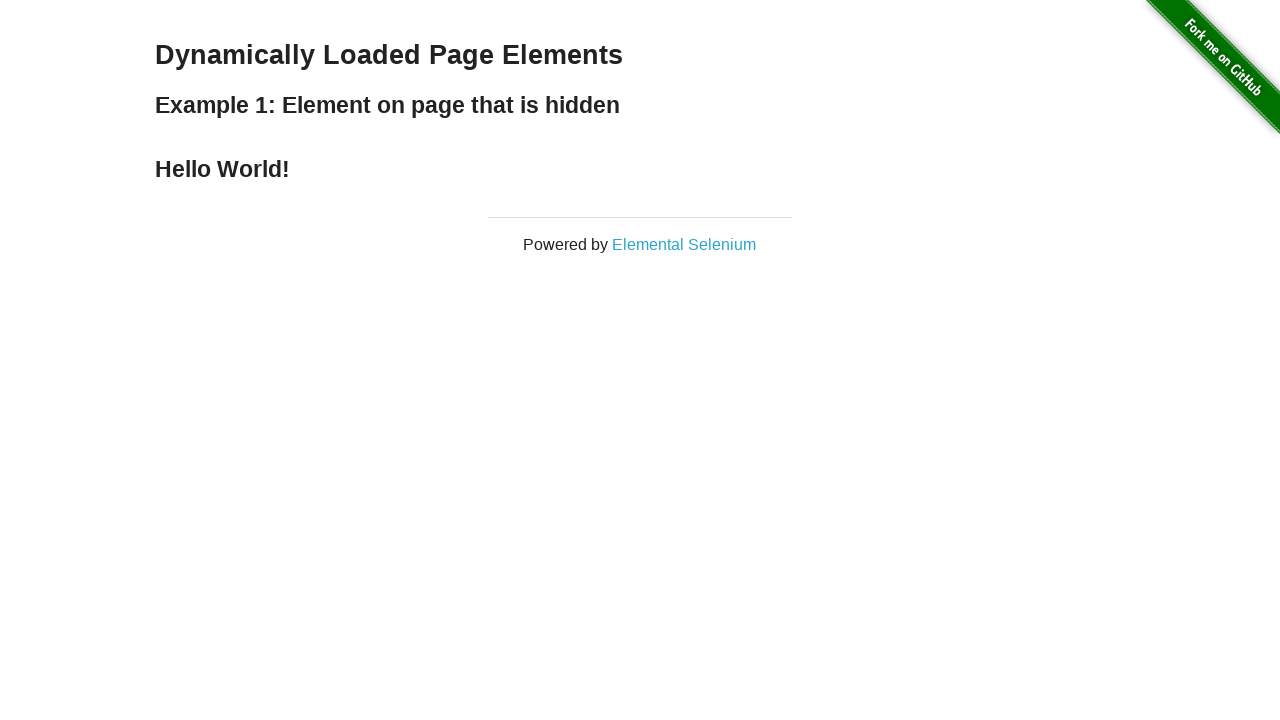

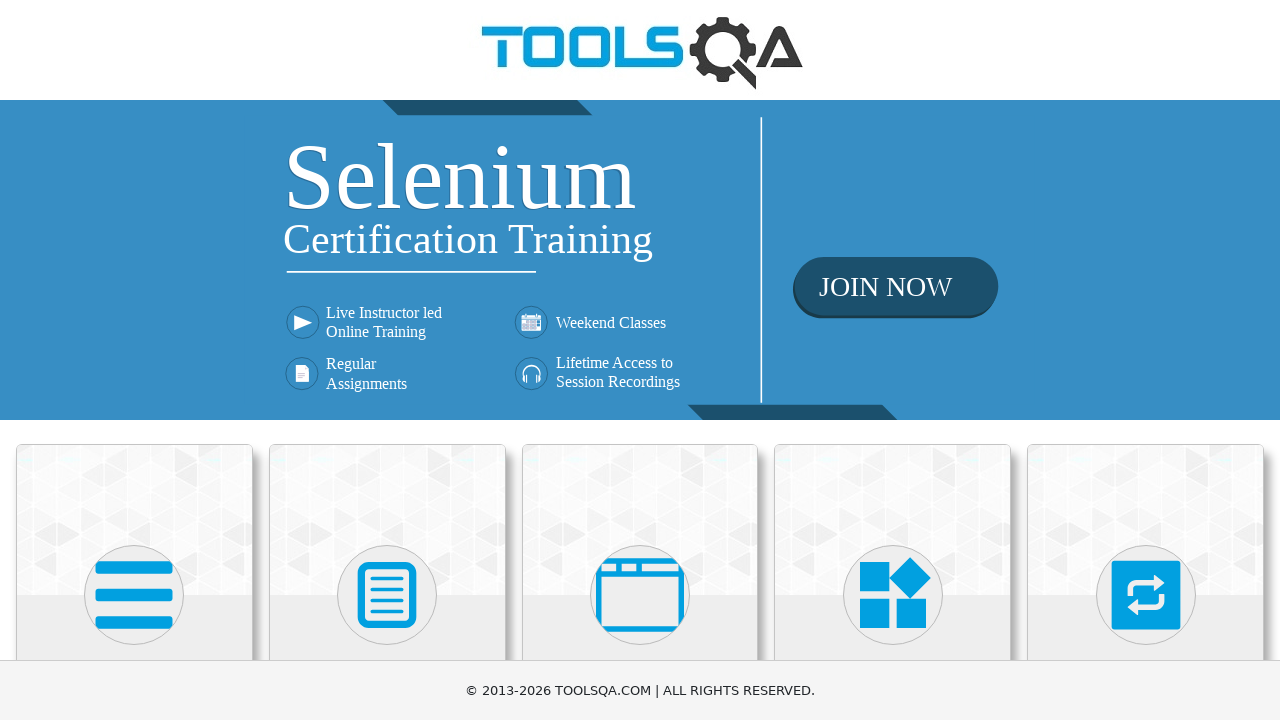